Tests navigation on the Playwright website by clicking the GET STARTED button and verifying the URL contains 'intro'

Starting URL: https://playwright.dev

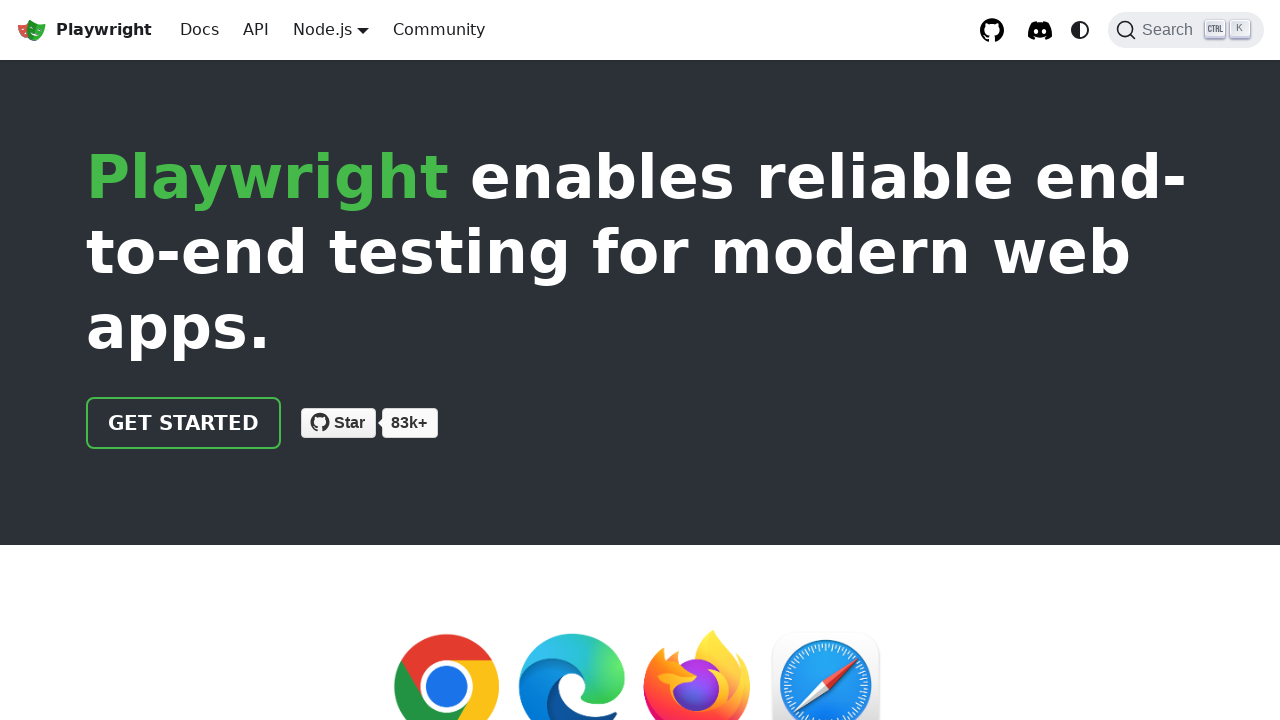

Clicked GET STARTED button at (184, 423) on text=Get started
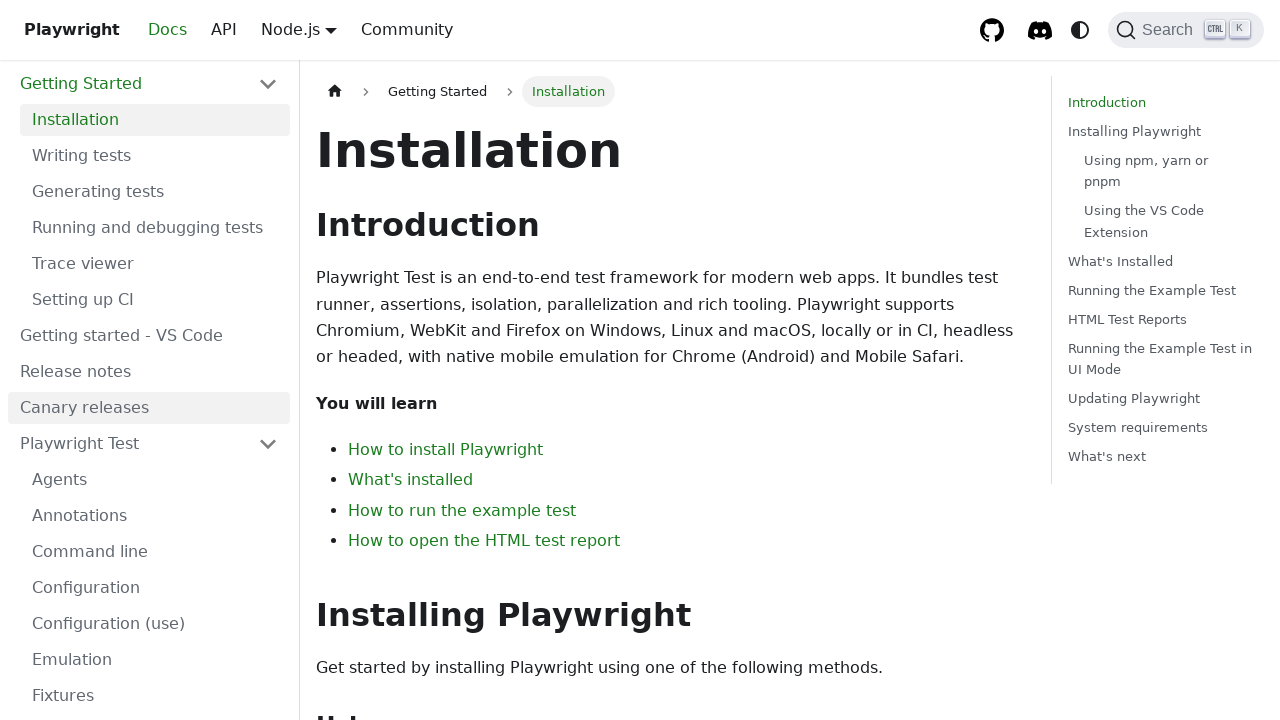

Navigated to intro page and URL verified to contain 'intro'
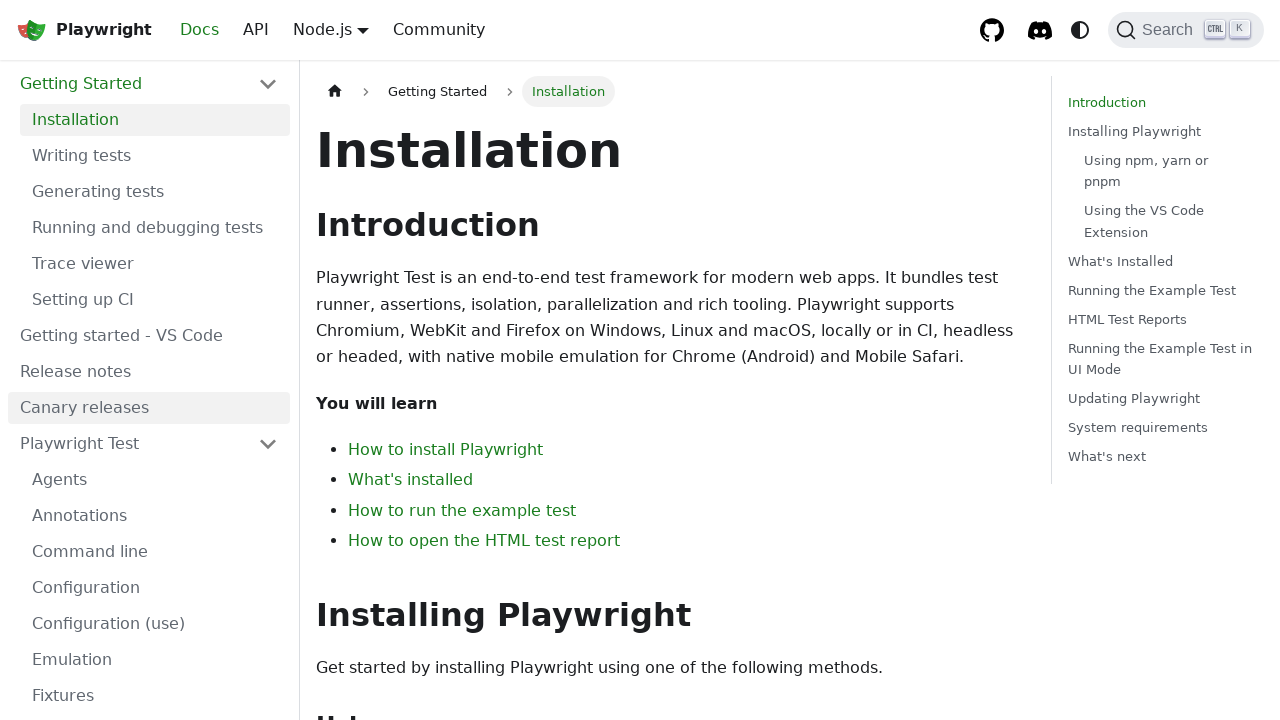

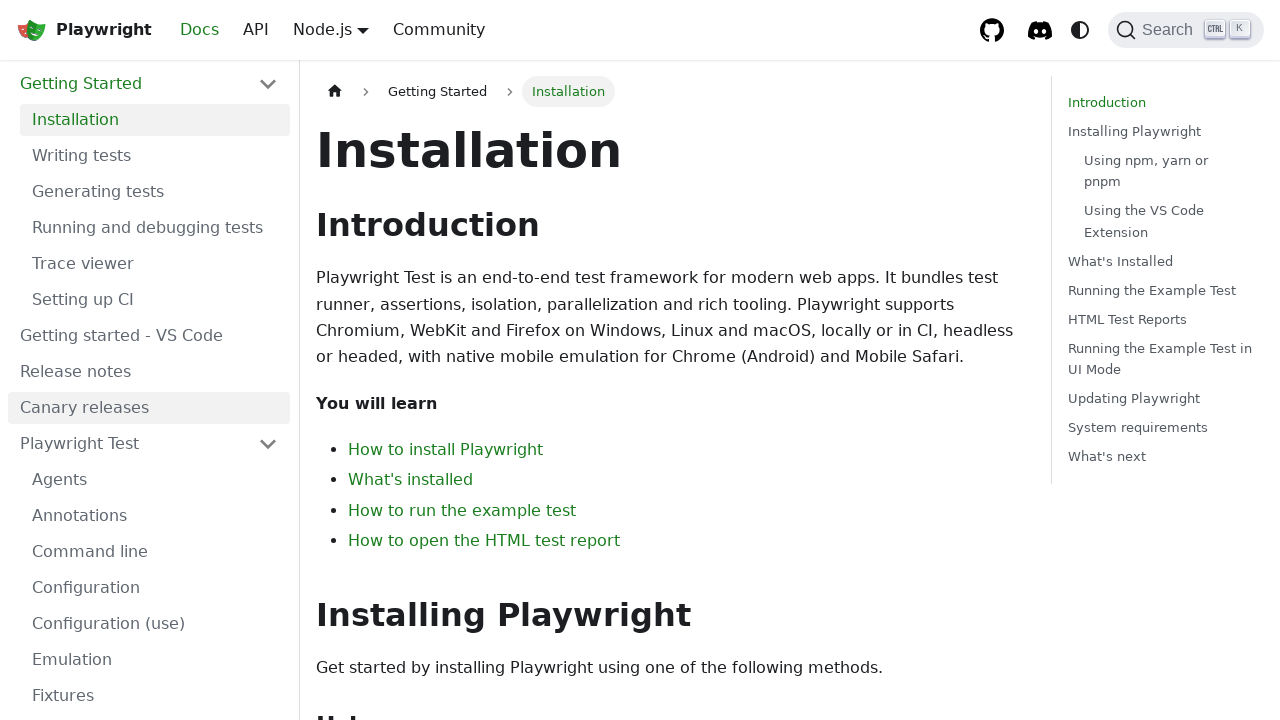